Tests dropdown selection by calculating the sum of two numbers displayed on the page and selecting the result from a dropdown menu

Starting URL: https://suninjuly.github.io/selects1.html

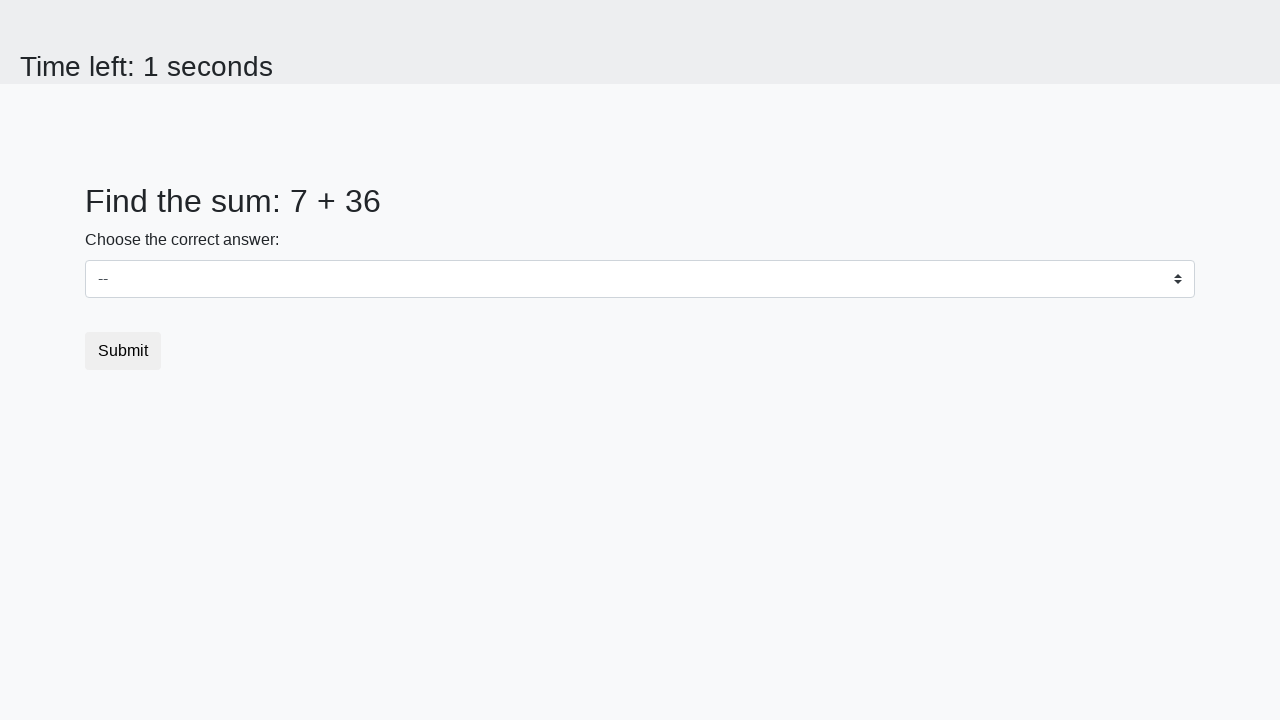

Retrieved first number from #num1 element
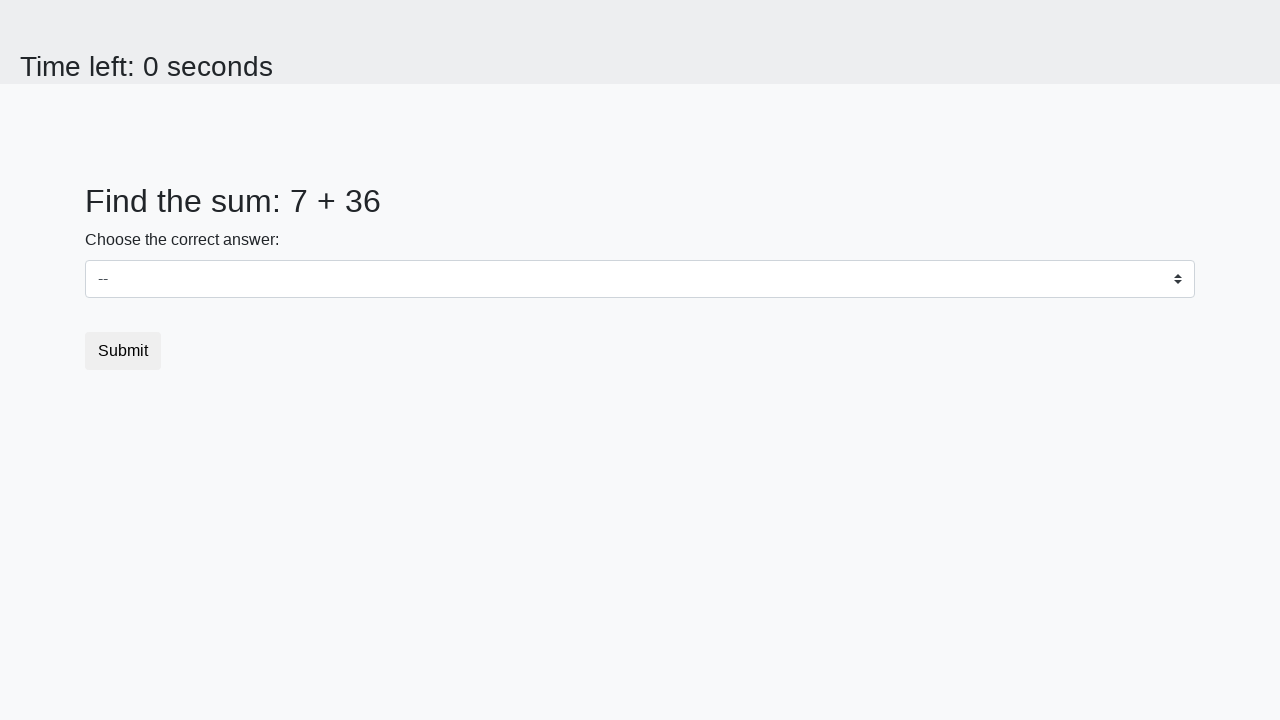

Converted first number to integer
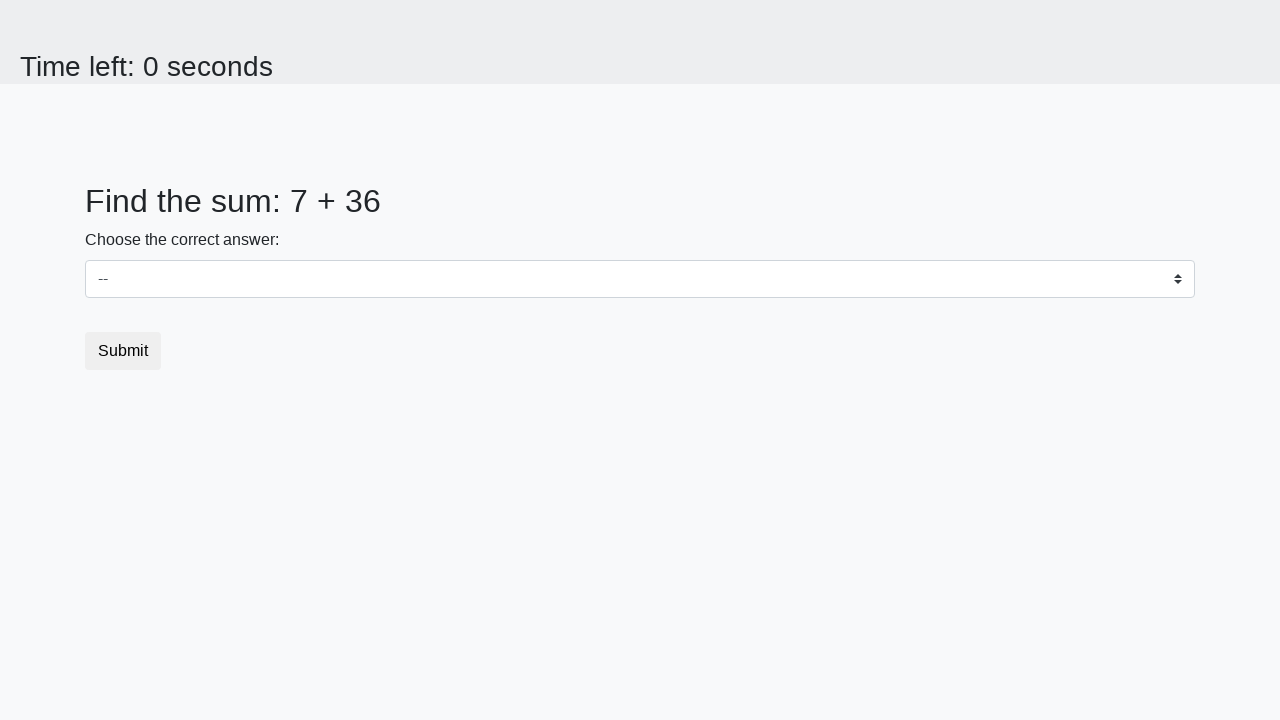

Retrieved second number from #num2 element
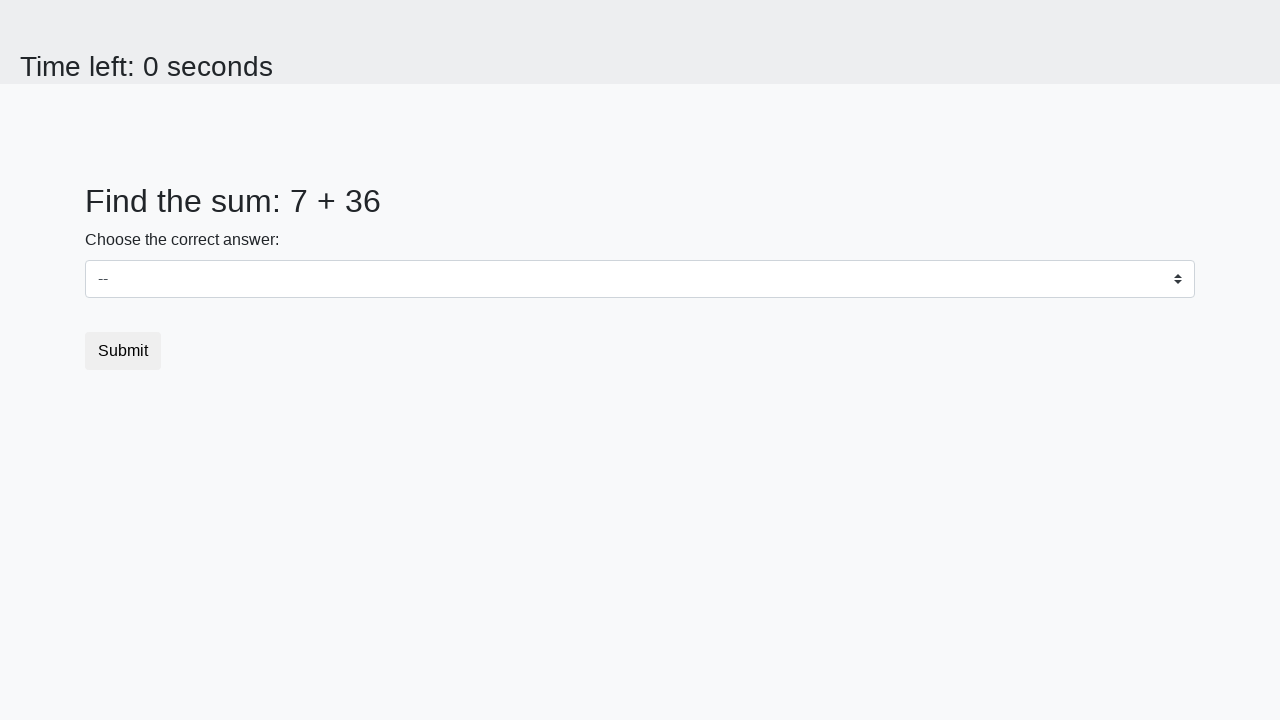

Converted second number to integer
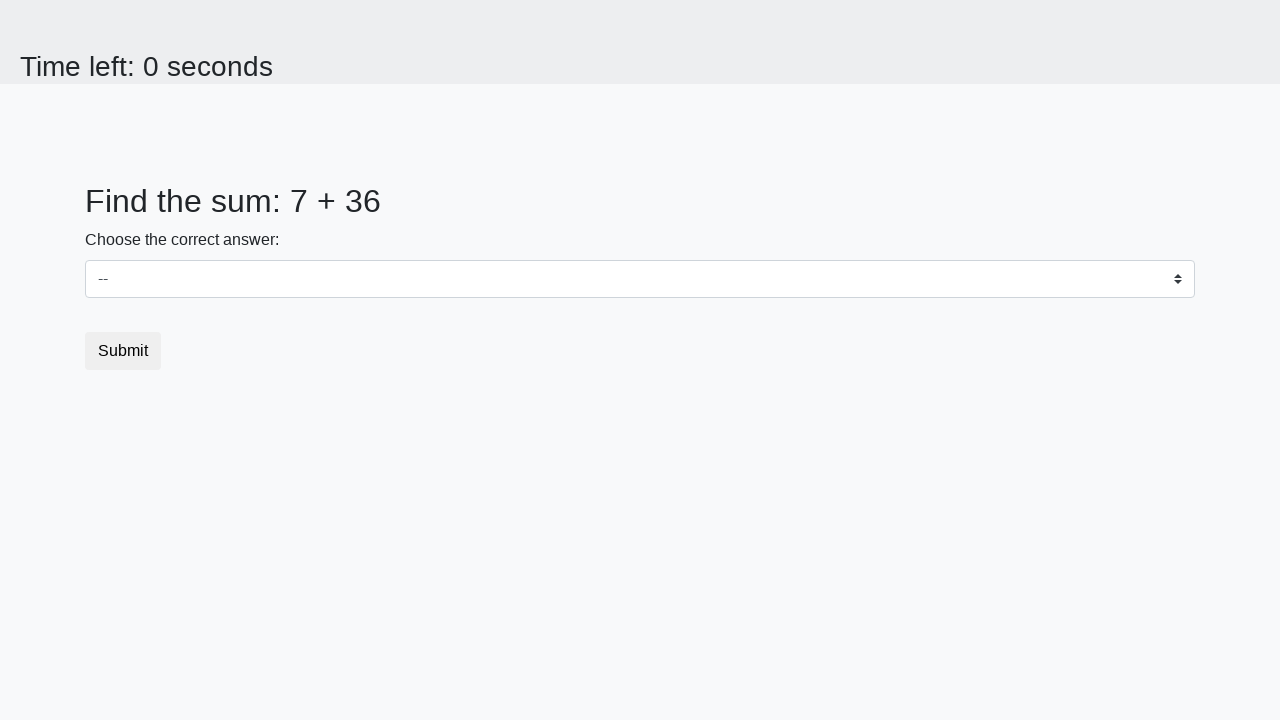

Calculated sum: 7 + 36 = 43
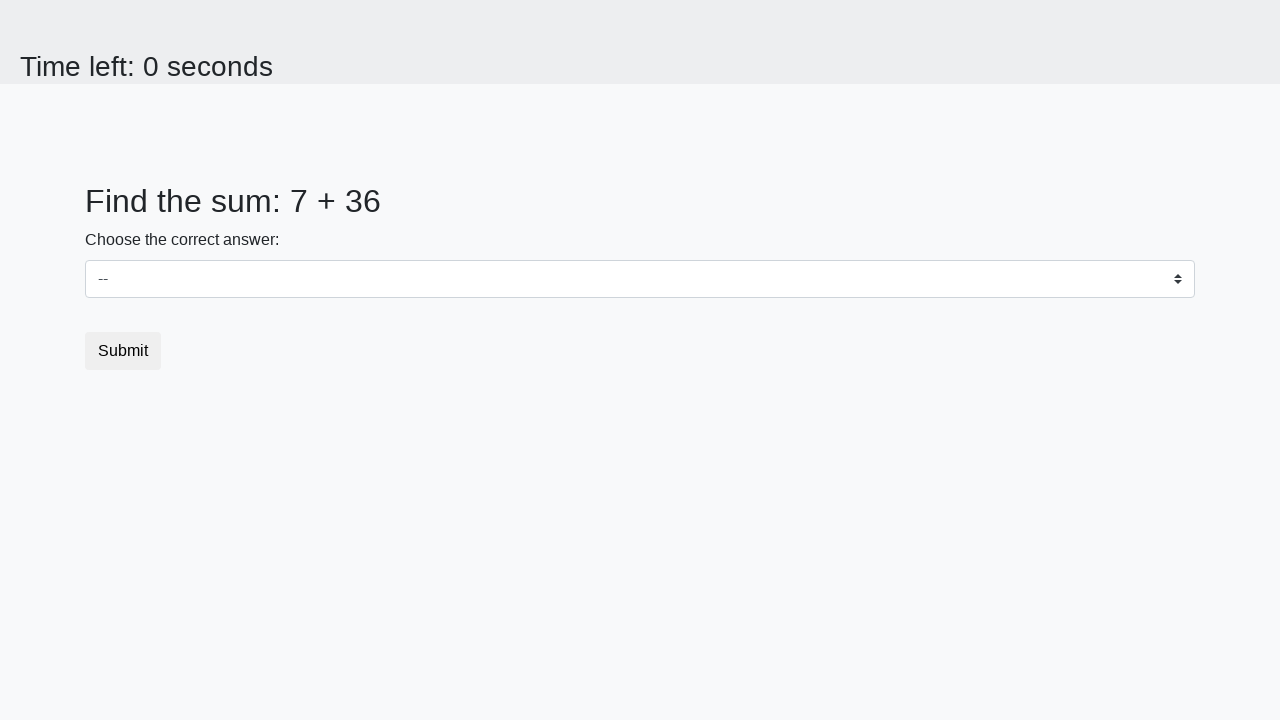

Selected sum value '43' from dropdown menu on #dropdown
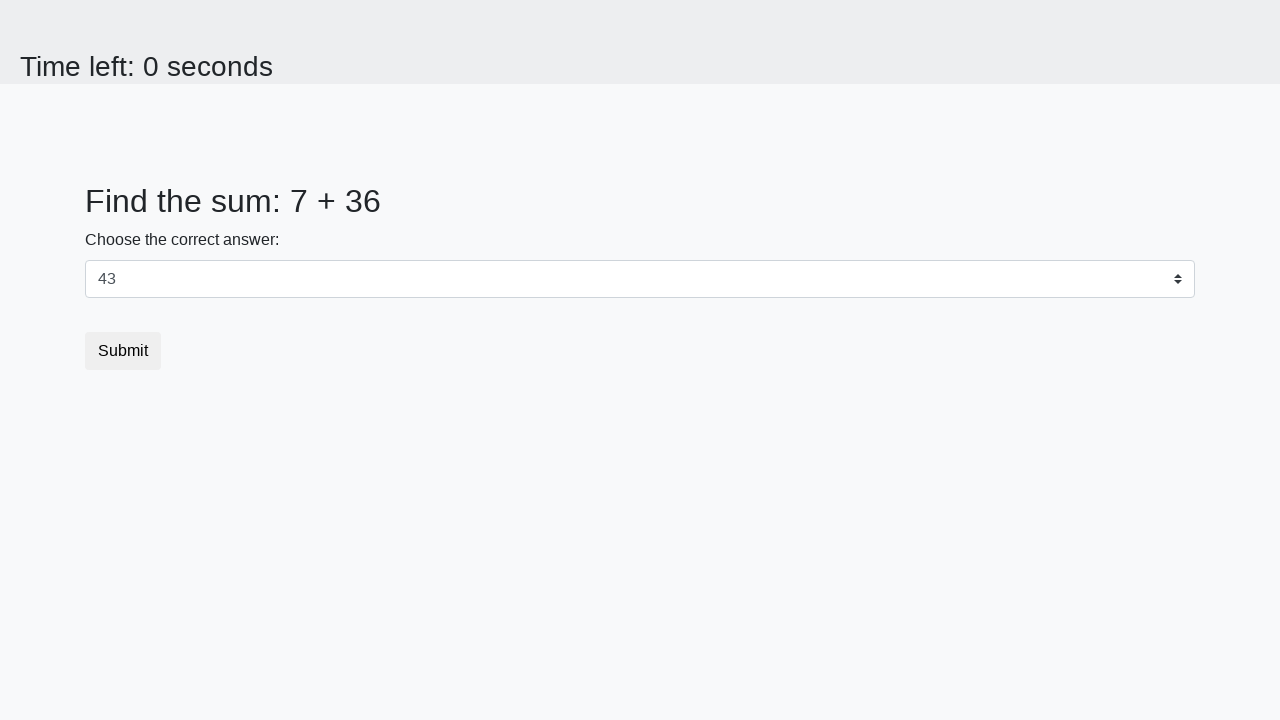

Clicked submit button to complete the form at (123, 351) on button.btn
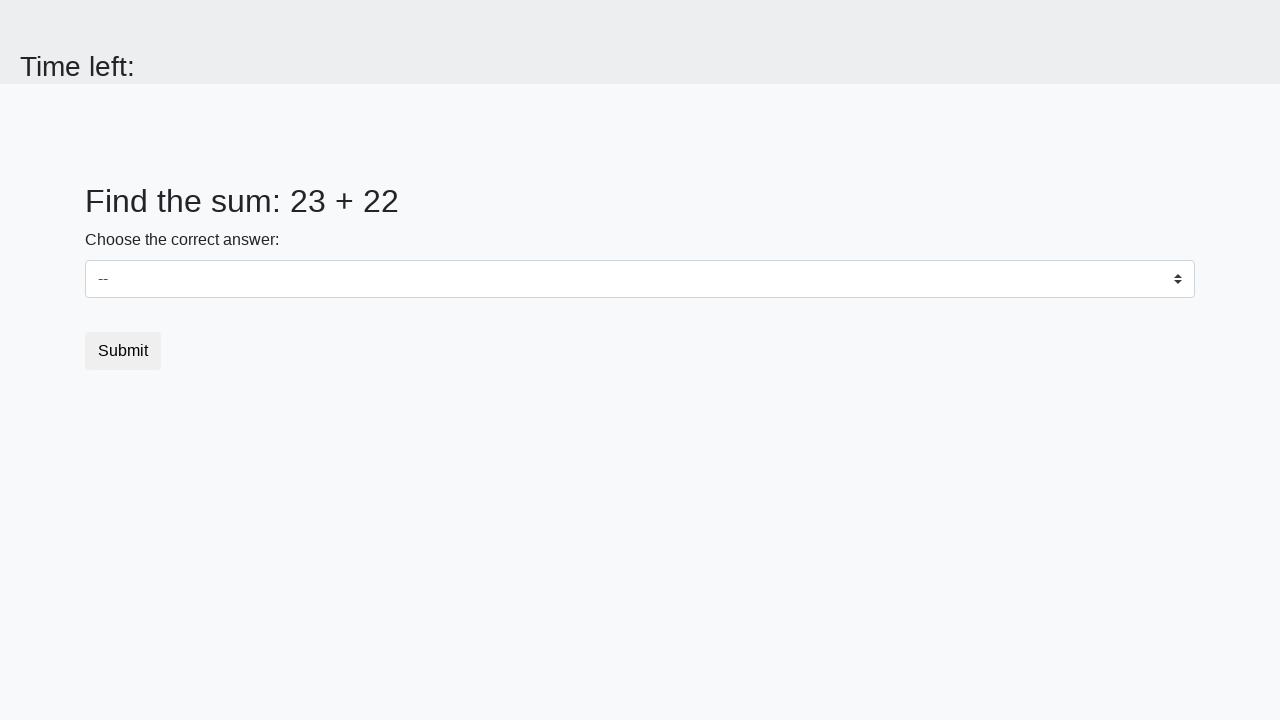

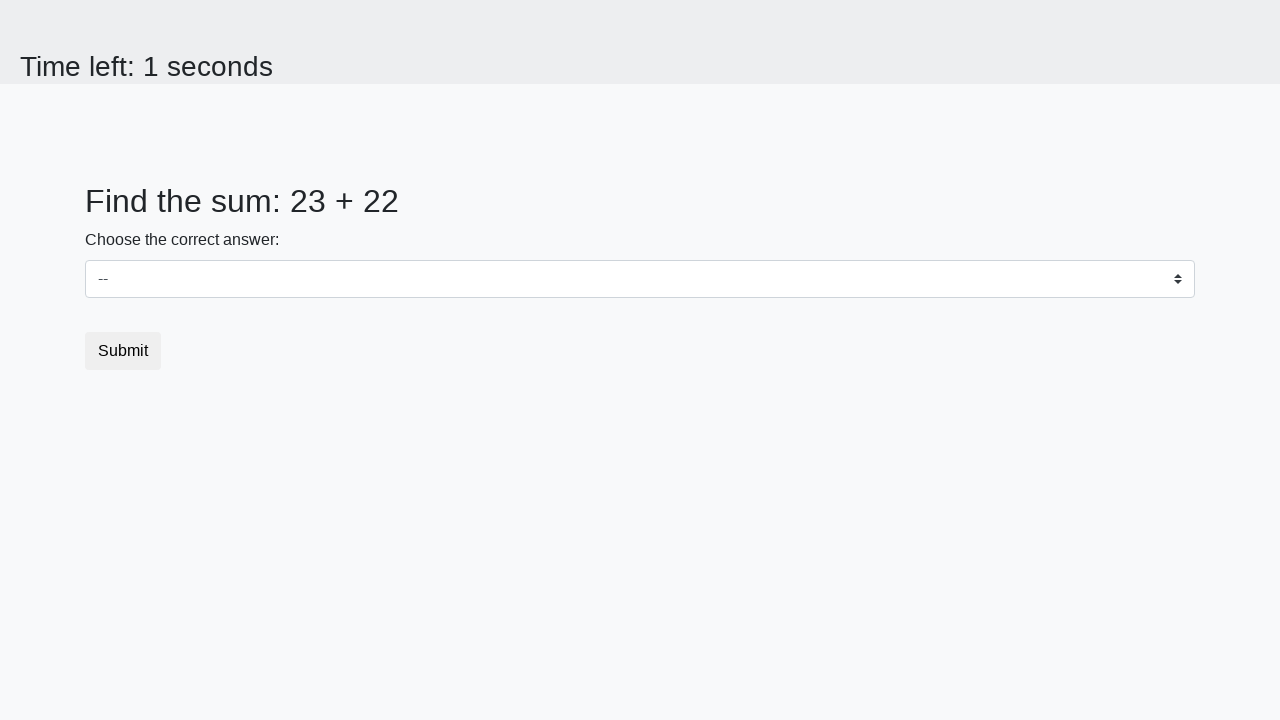